Tests multiple window handling by opening a privacy policy link in a new window, switching between windows, and performing actions in each window

Starting URL: http://www.deal4loans.com/apply-education-loans.php

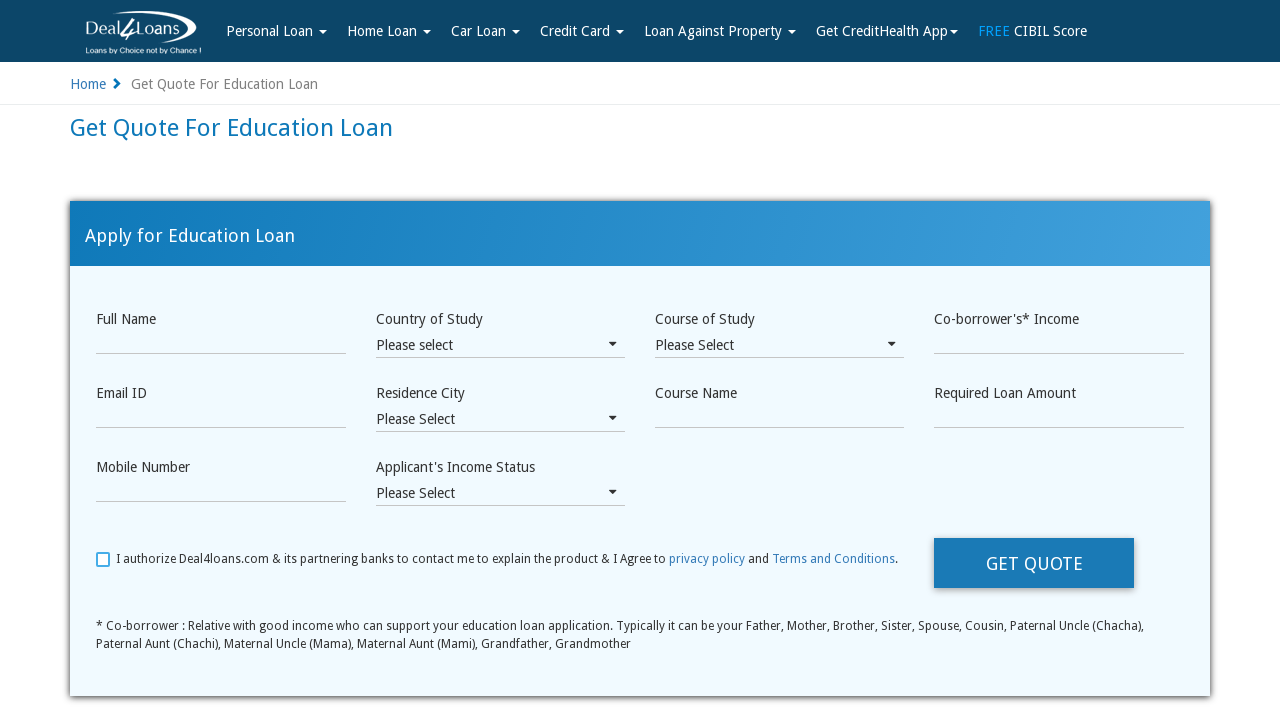

Clicked privacy policy link to open new window at (707, 559) on a:has-text('privacy policy')
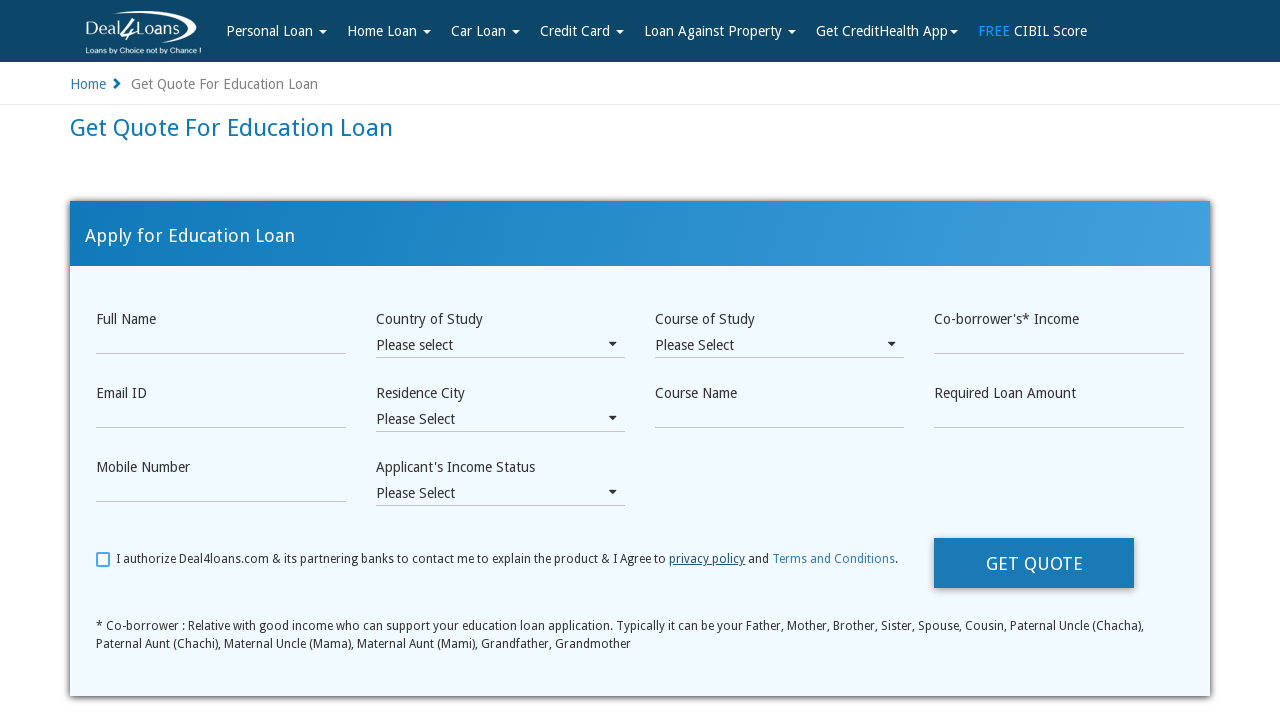

New window opened with privacy policy
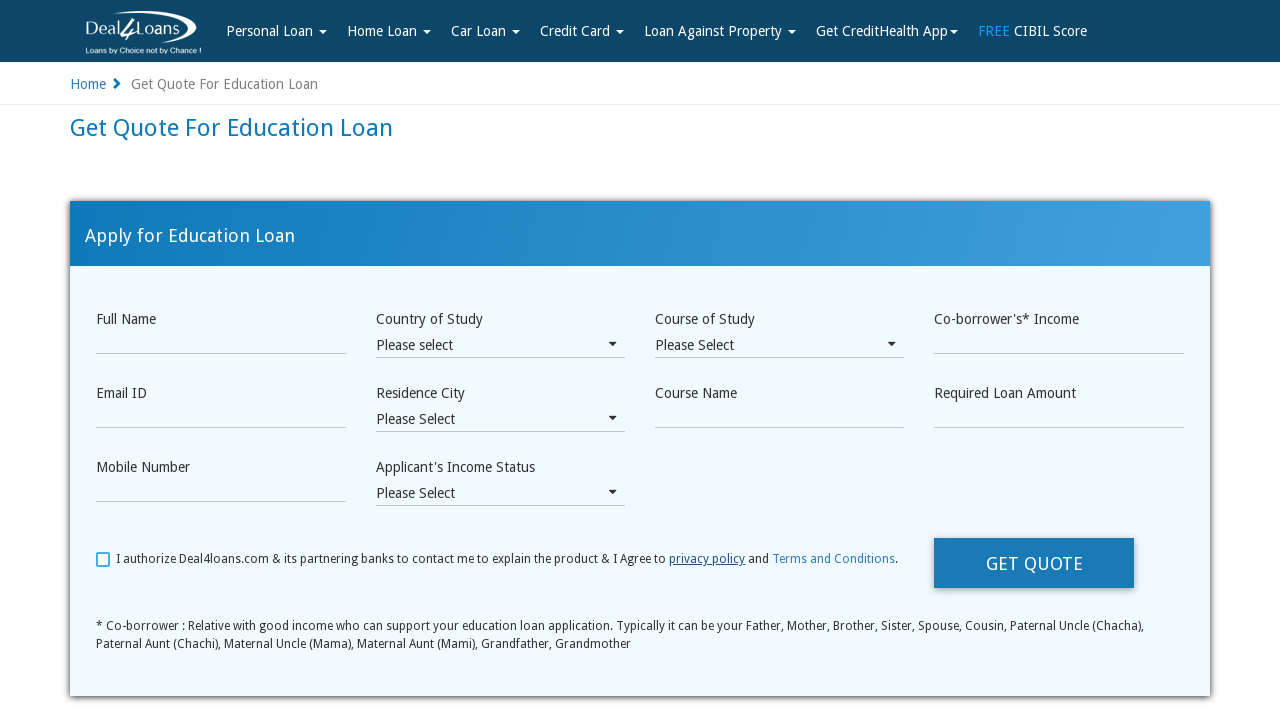

Filled name field with 'hello' in original window on #Name
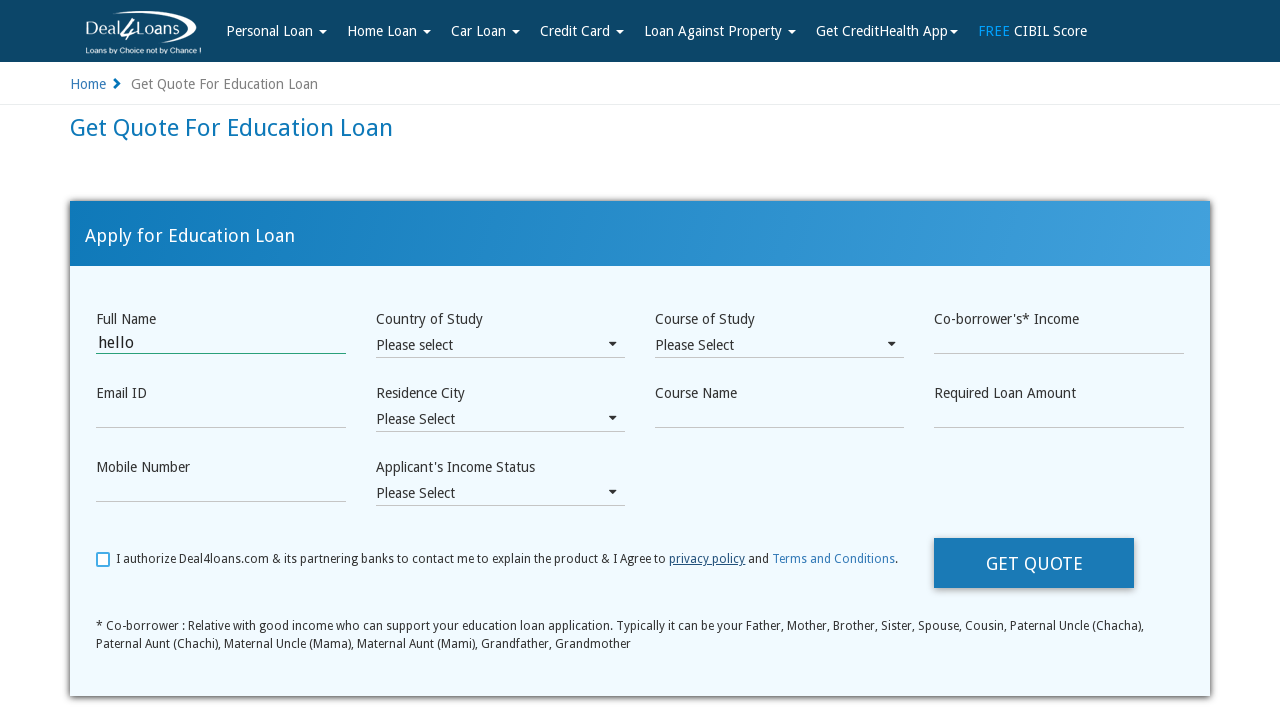

Reloaded privacy policy window
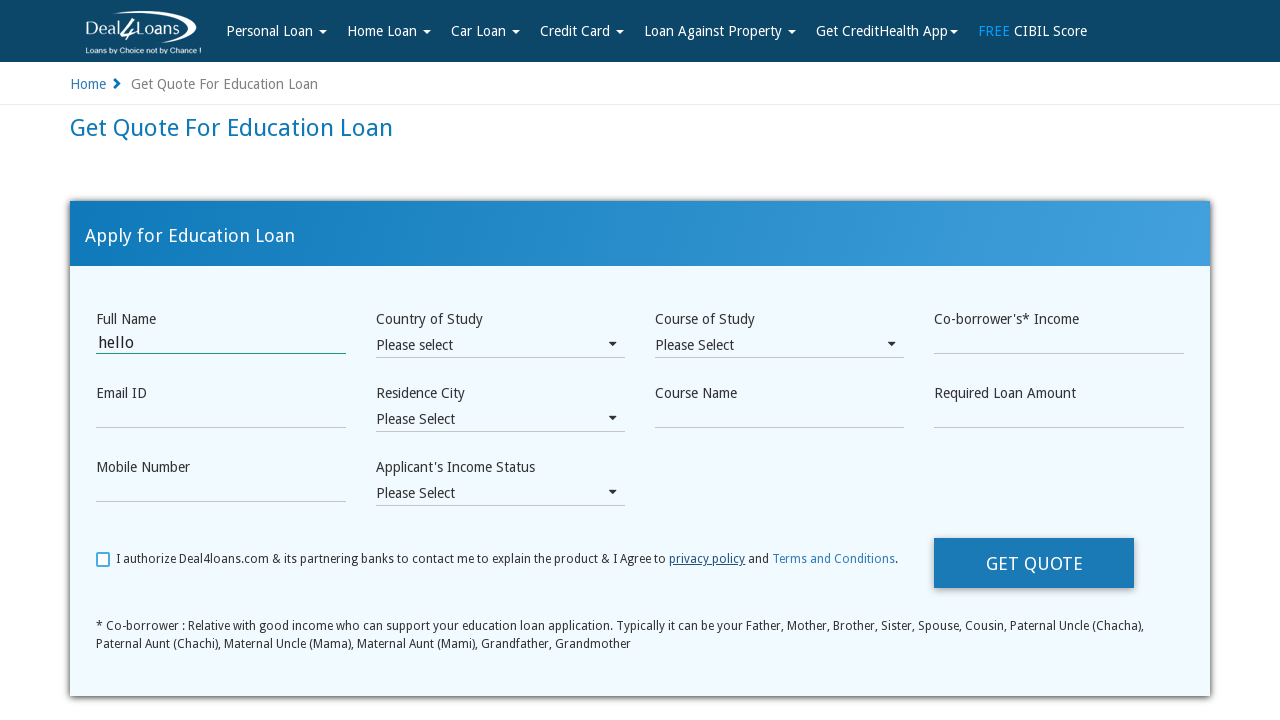

Closed privacy policy window
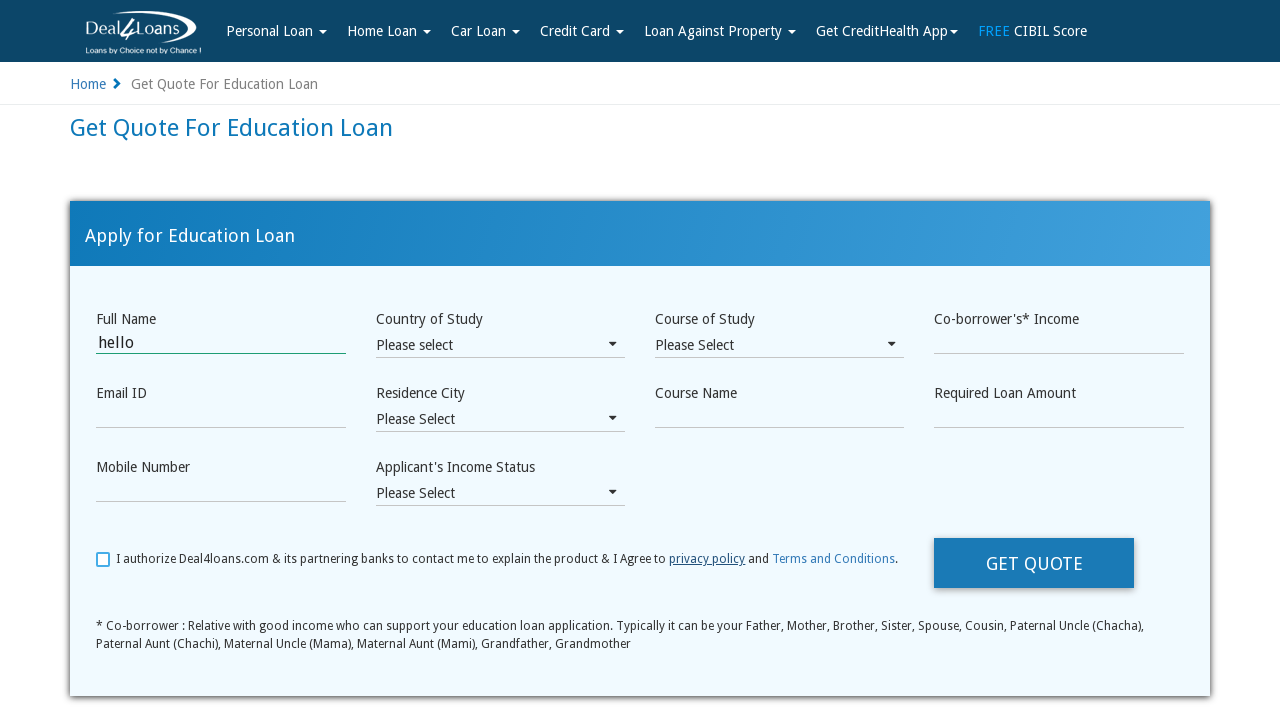

Cleared name field in original window on #Name
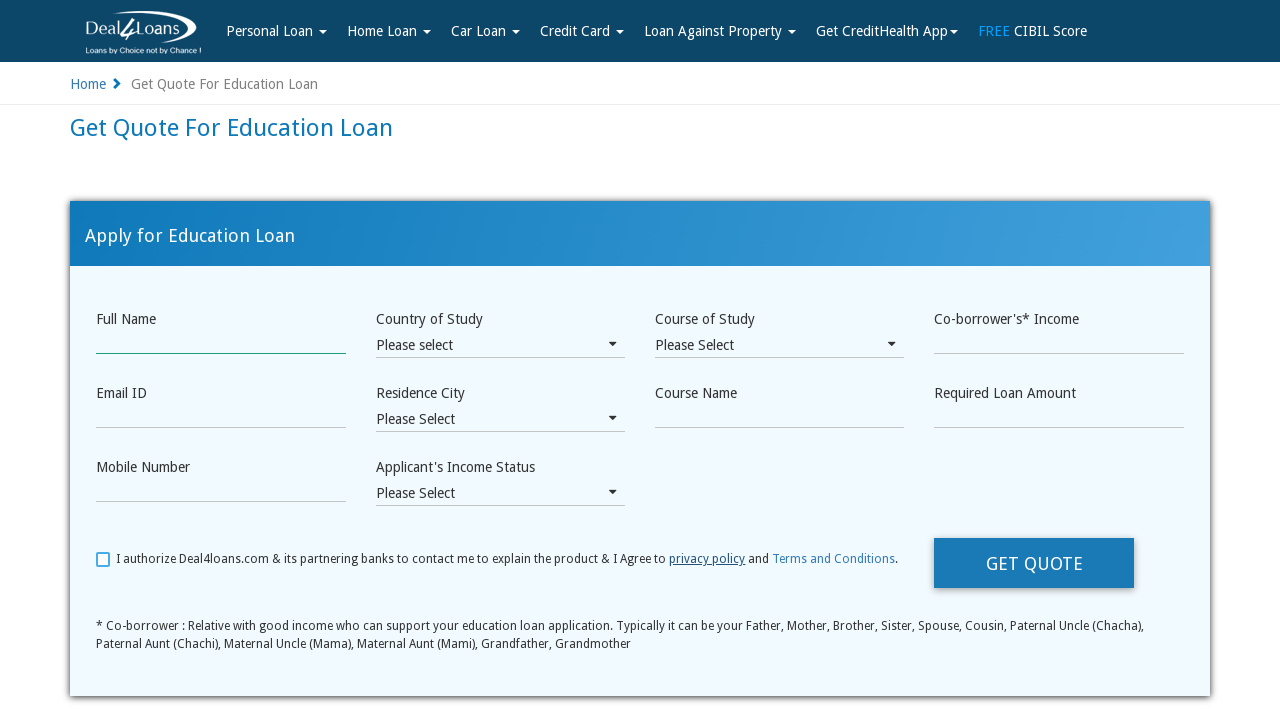

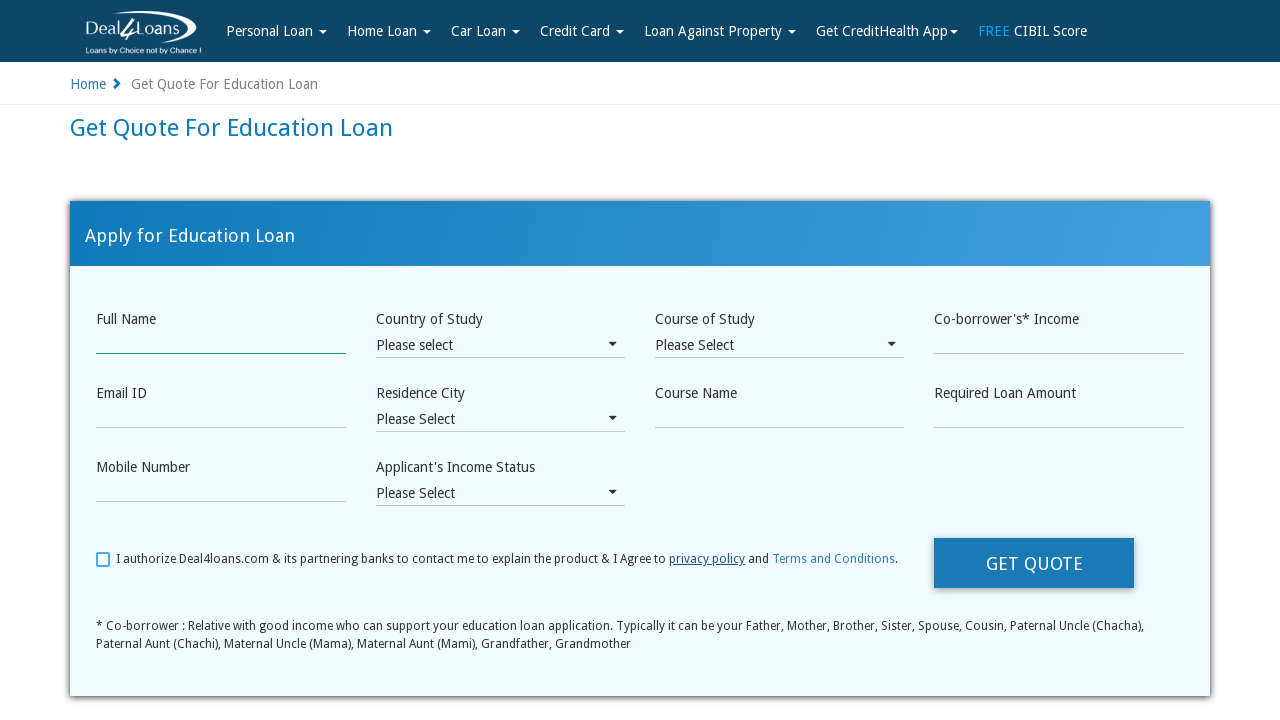